Navigates to AutomationTalks website and verifies the page loads by checking the title

Starting URL: https://www.automationtalks.com

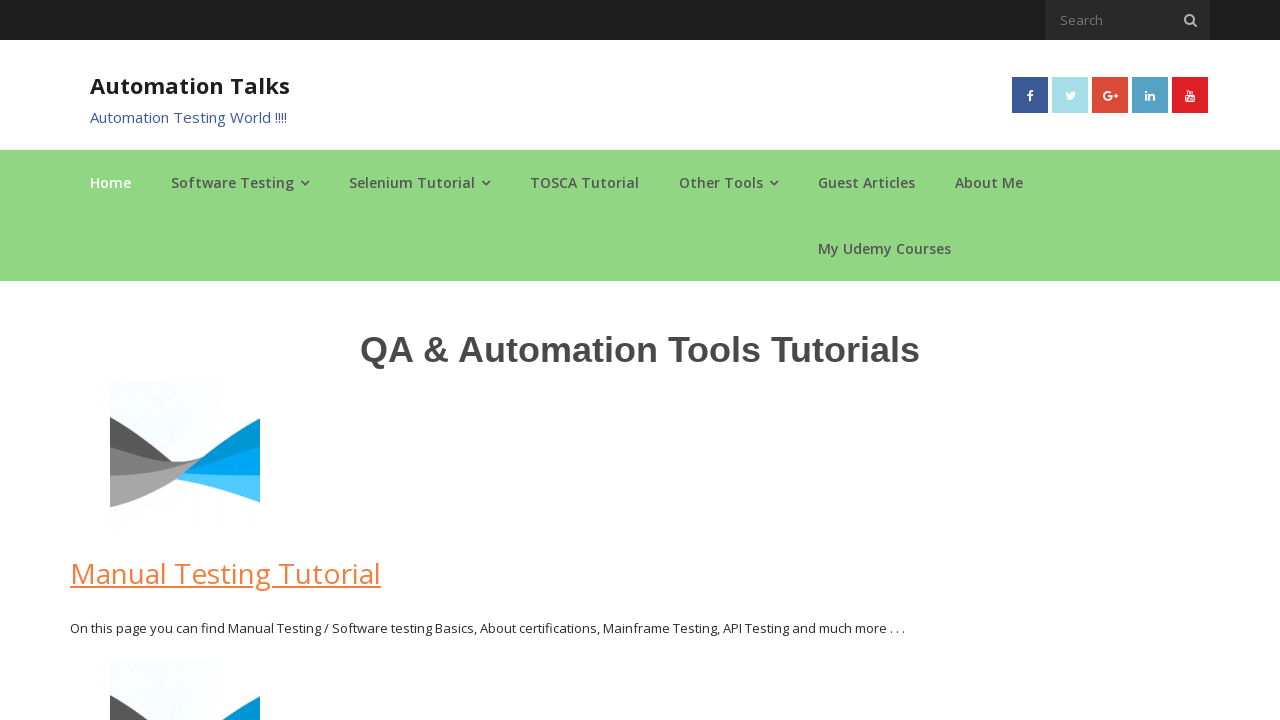

Navigated to AutomationTalks website
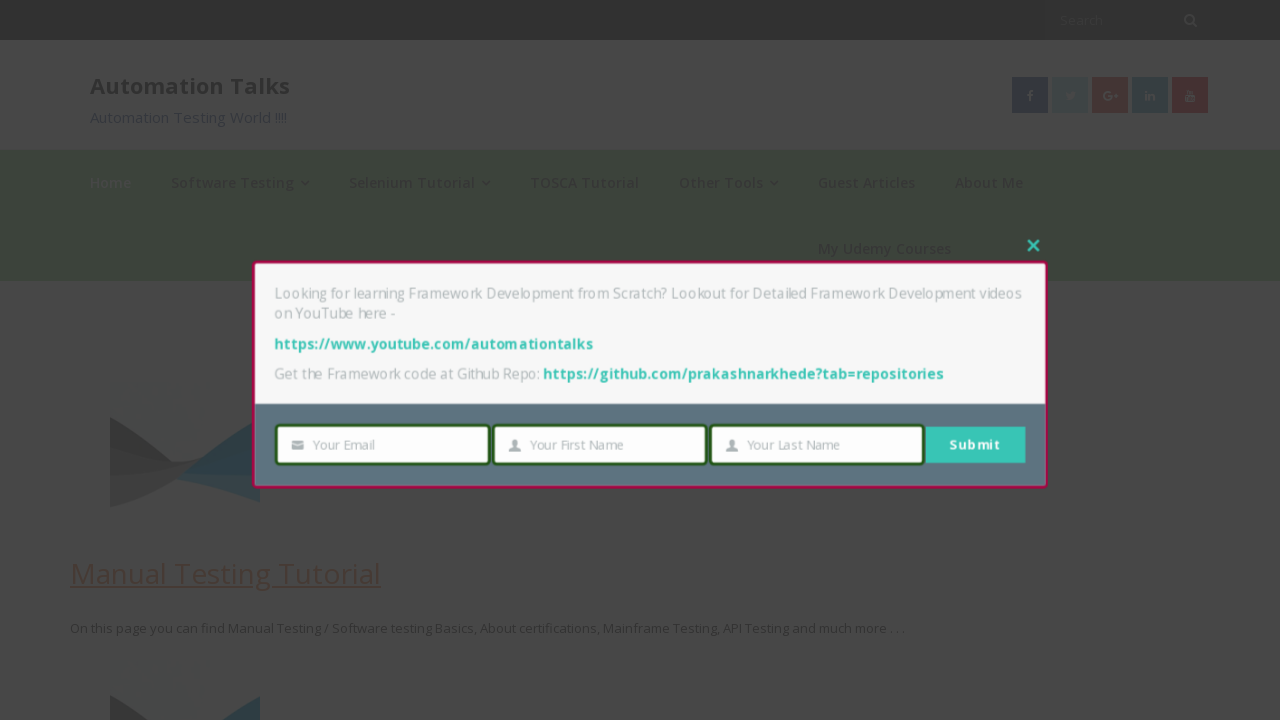

Page DOM content loaded
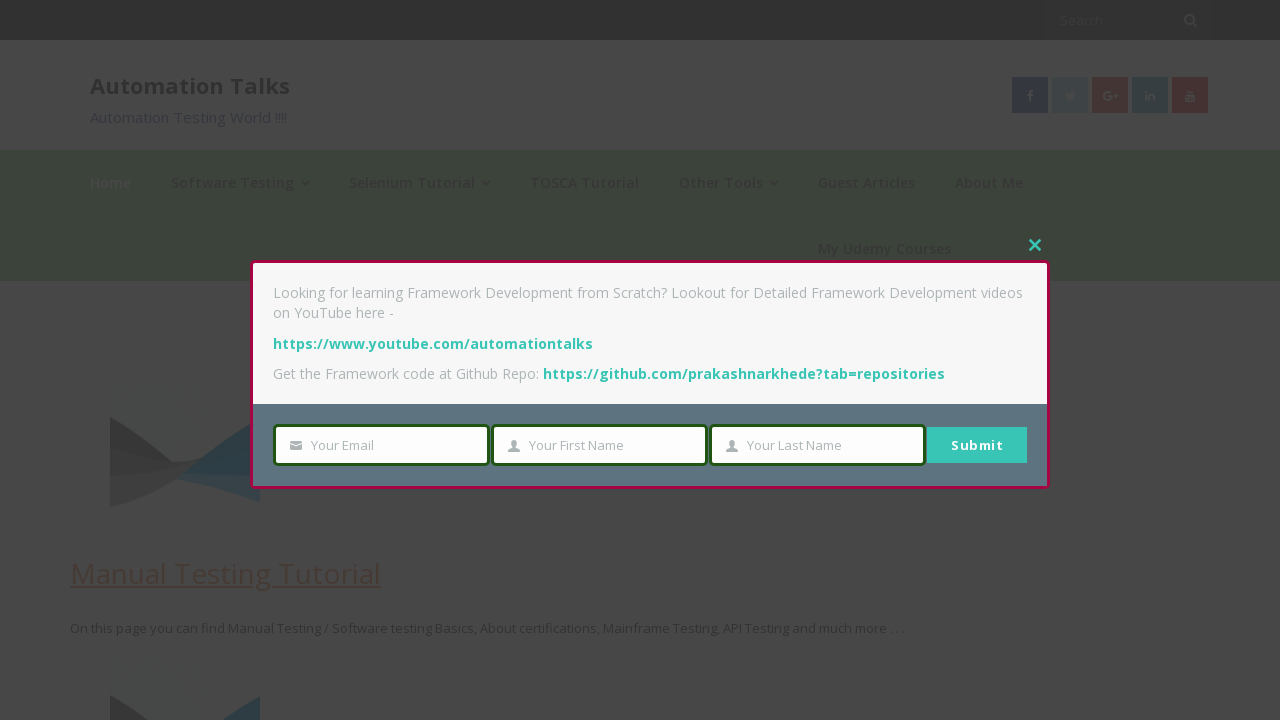

Verified page title is not empty
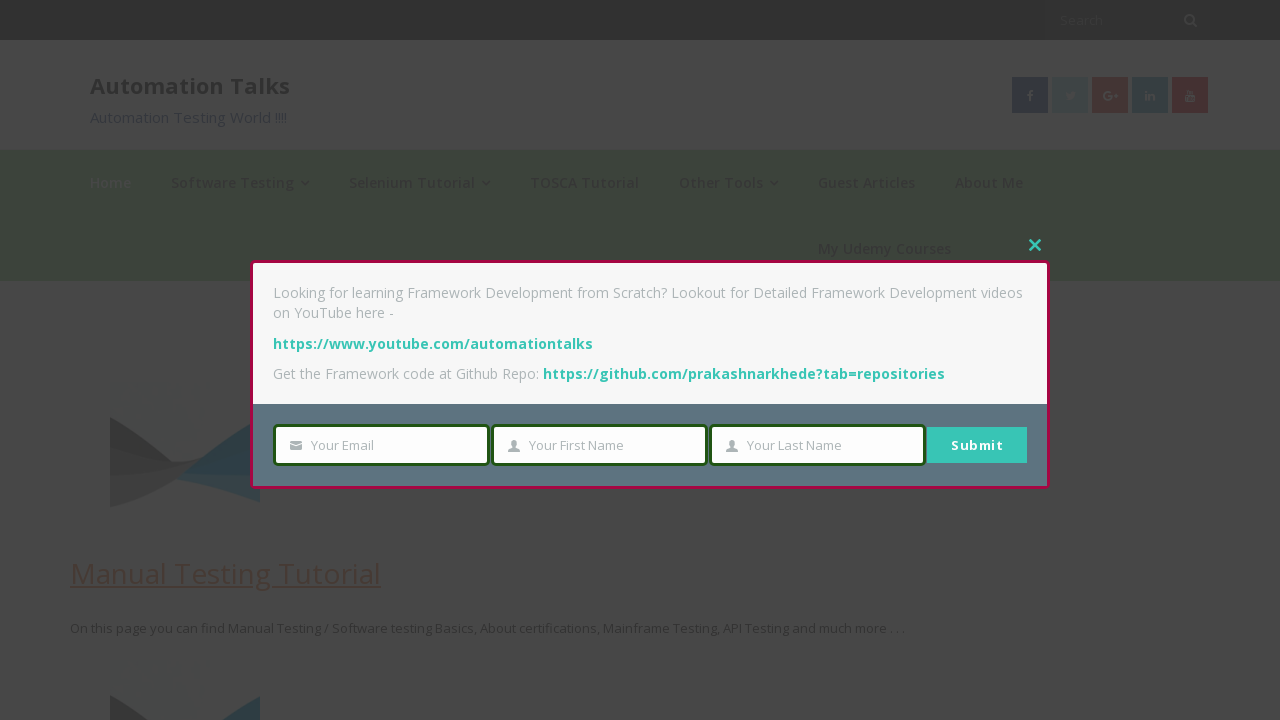

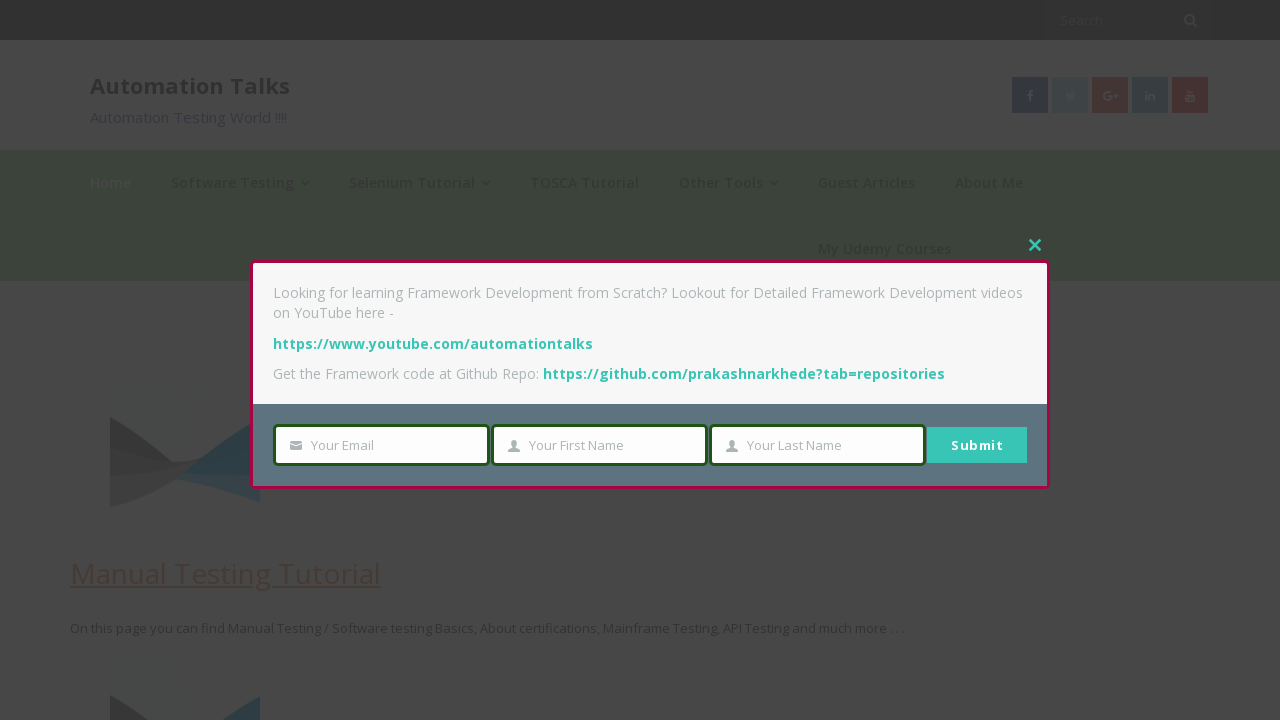